Tests entering text into the help text area field

Starting URL: https://cac-tat.s3.eu-central-1.amazonaws.com/index.html

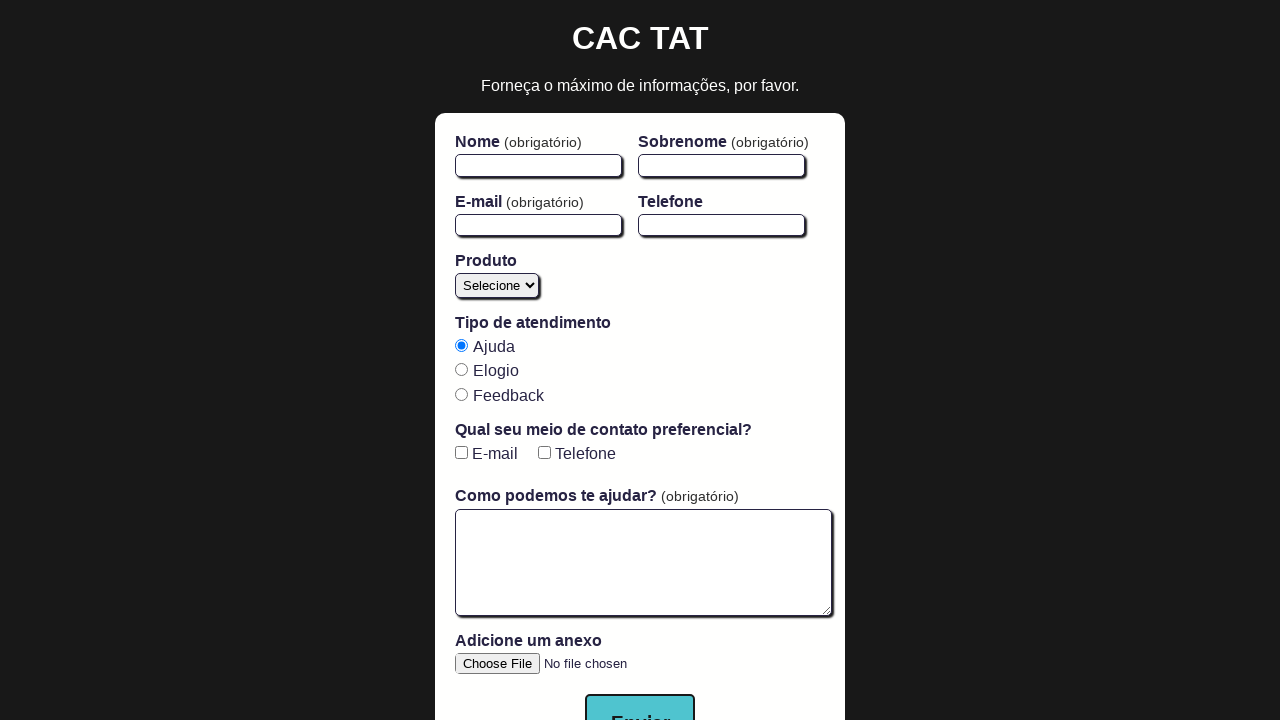

Located and waited for help text area to be visible
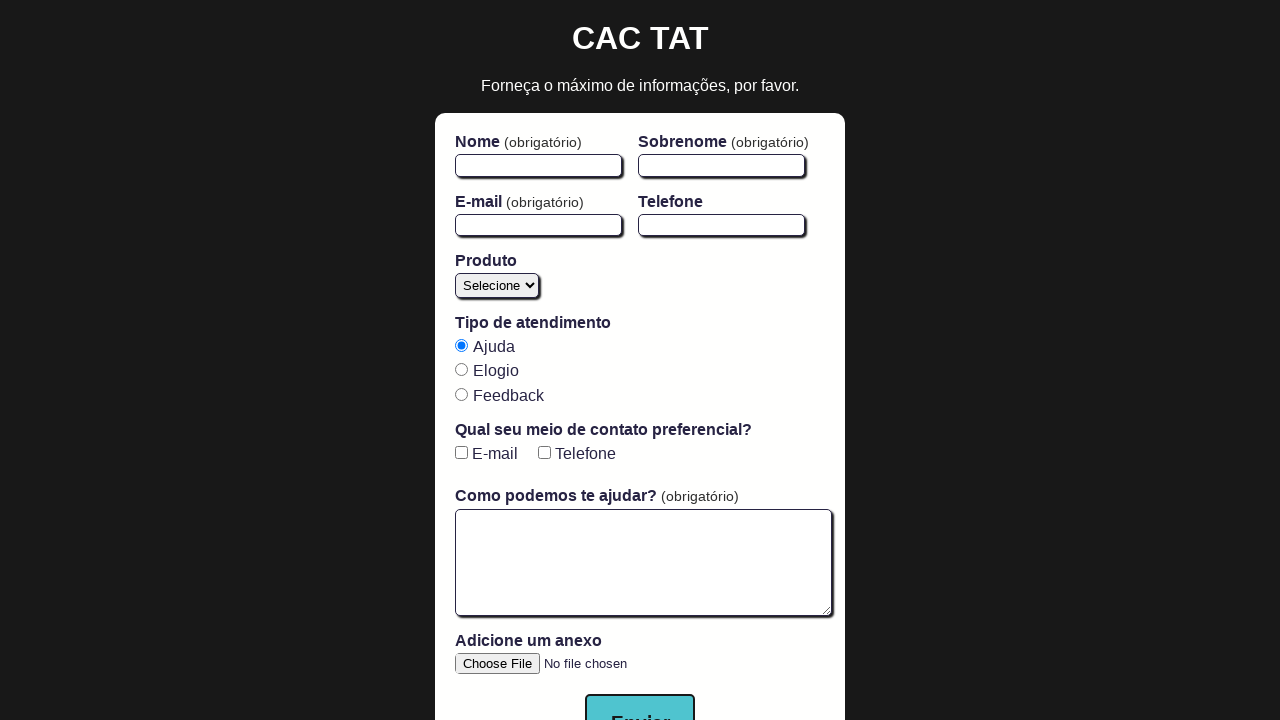

Cleared the help text area field on #open-text-area
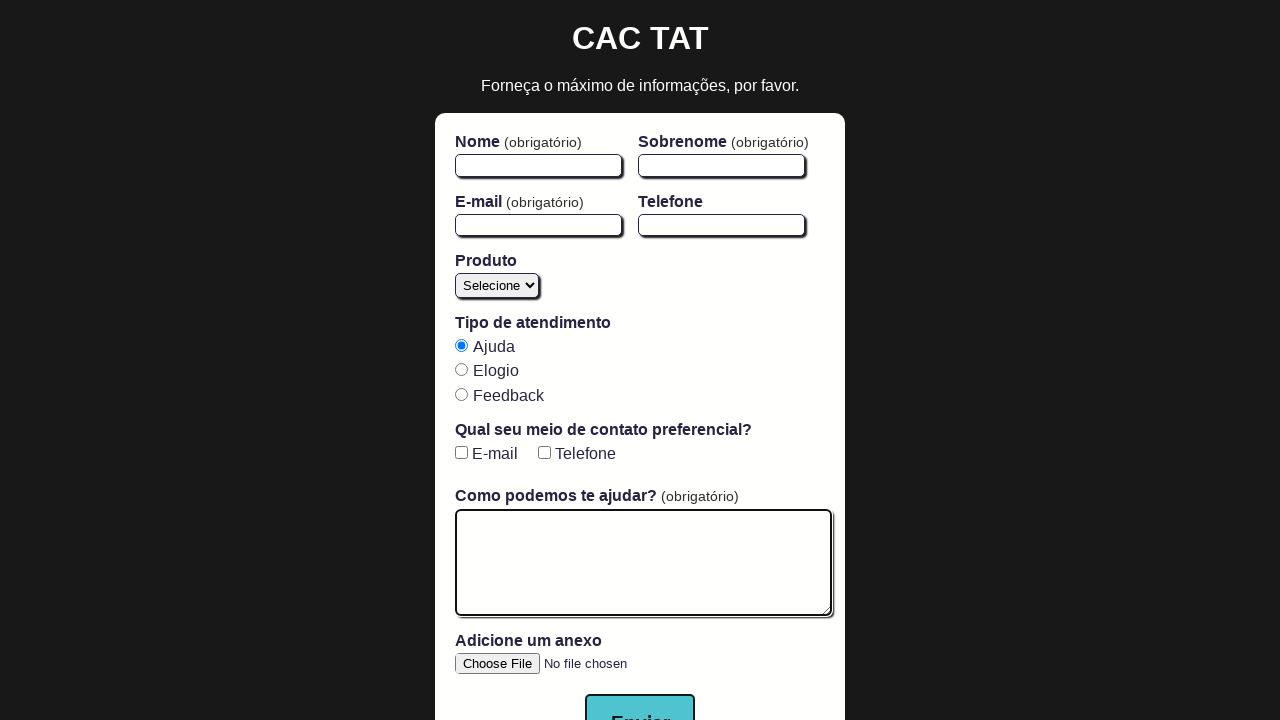

Filled help text area with Portuguese support request message on #open-text-area
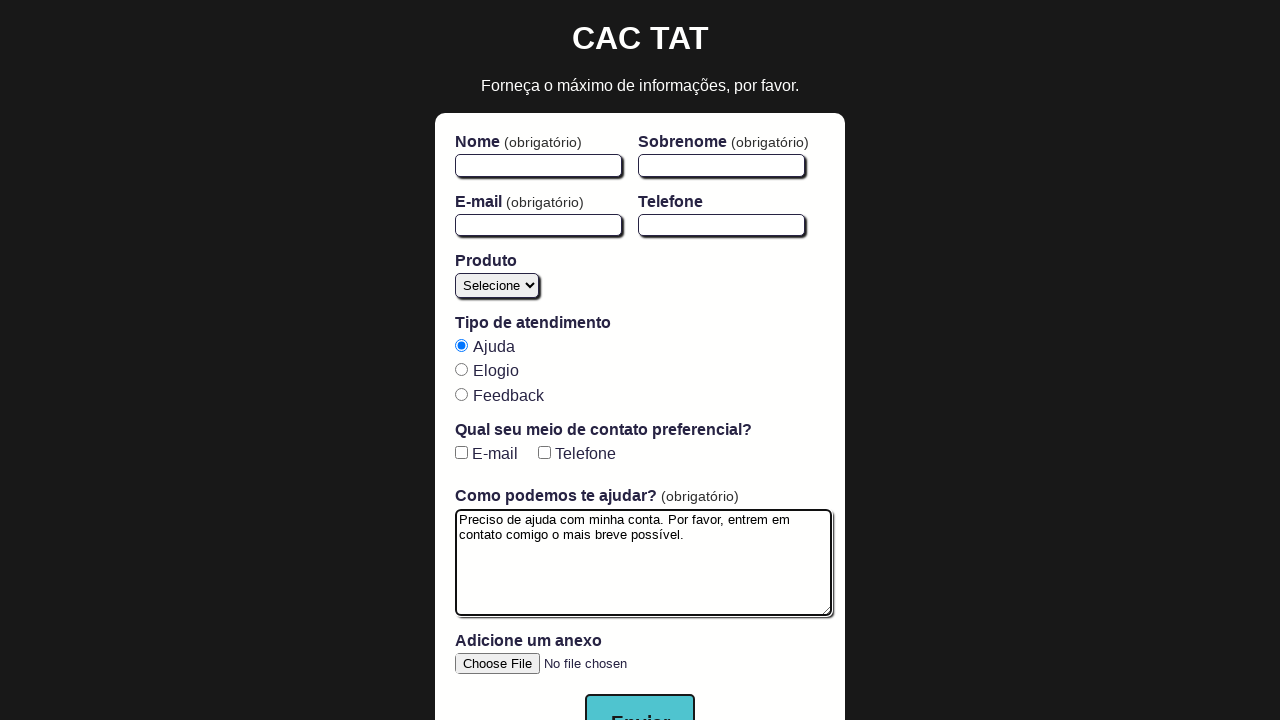

Verified that help text area contains the expected text
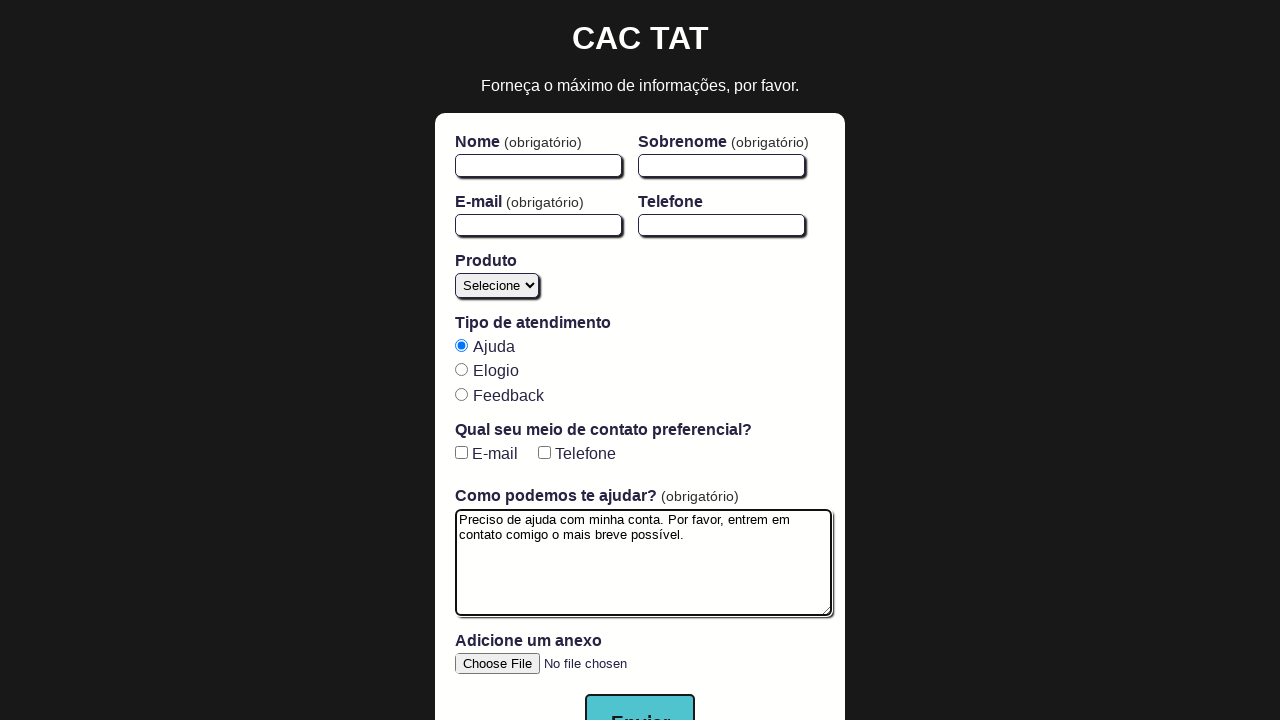

Cleared the help text area field again on #open-text-area
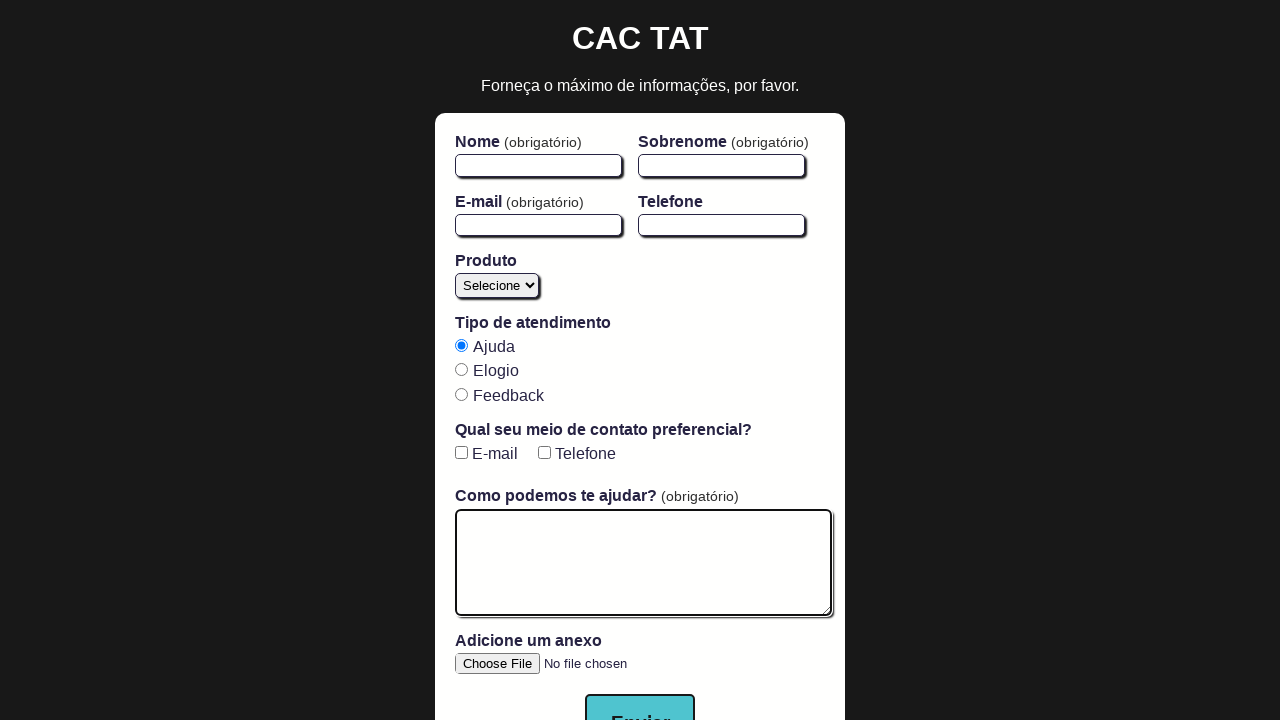

Verified that help text area is empty after clearing
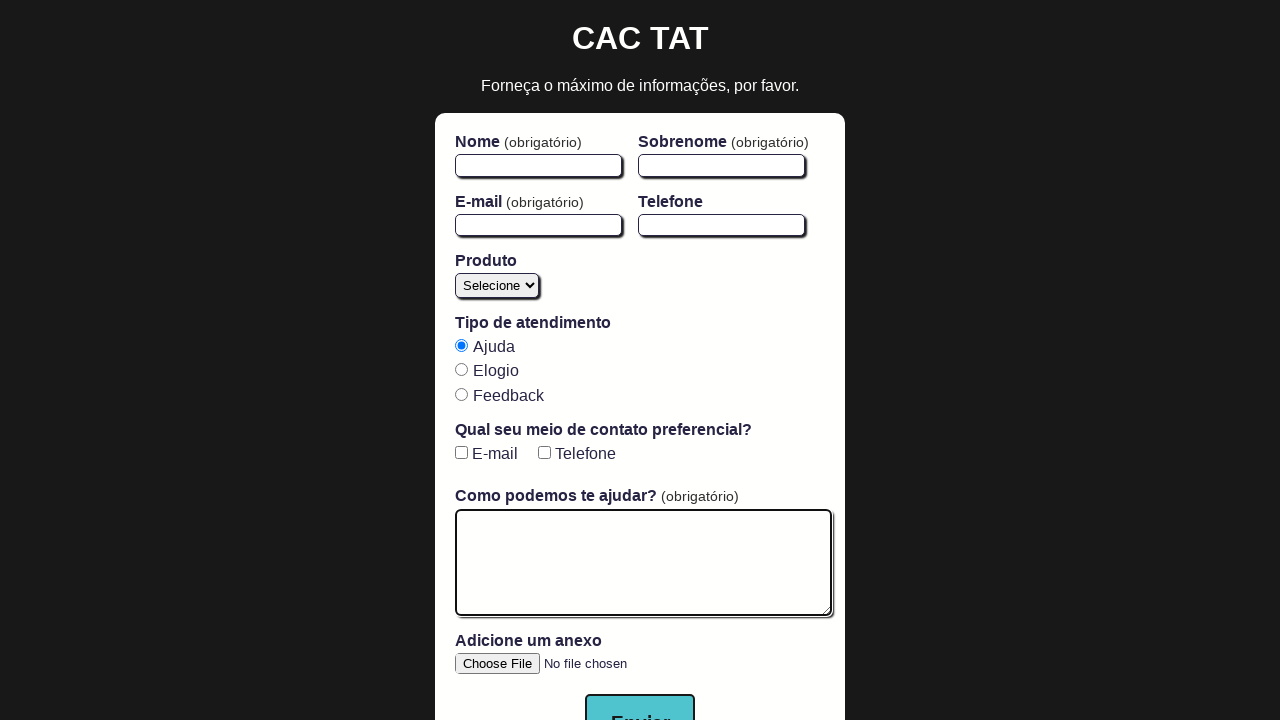

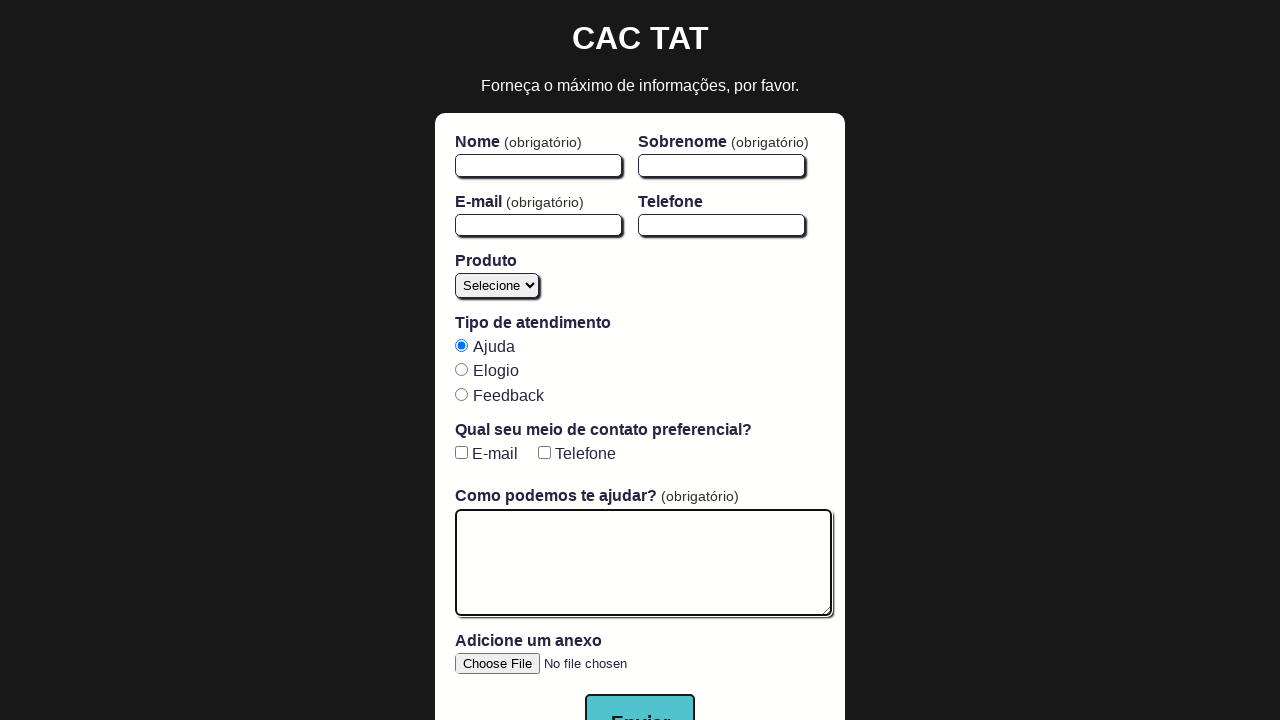